Tests Twitch by clicking the most popular channel from the recommended channels sidebar and verifying the channel title matches

Starting URL: https://www.twitch.tv

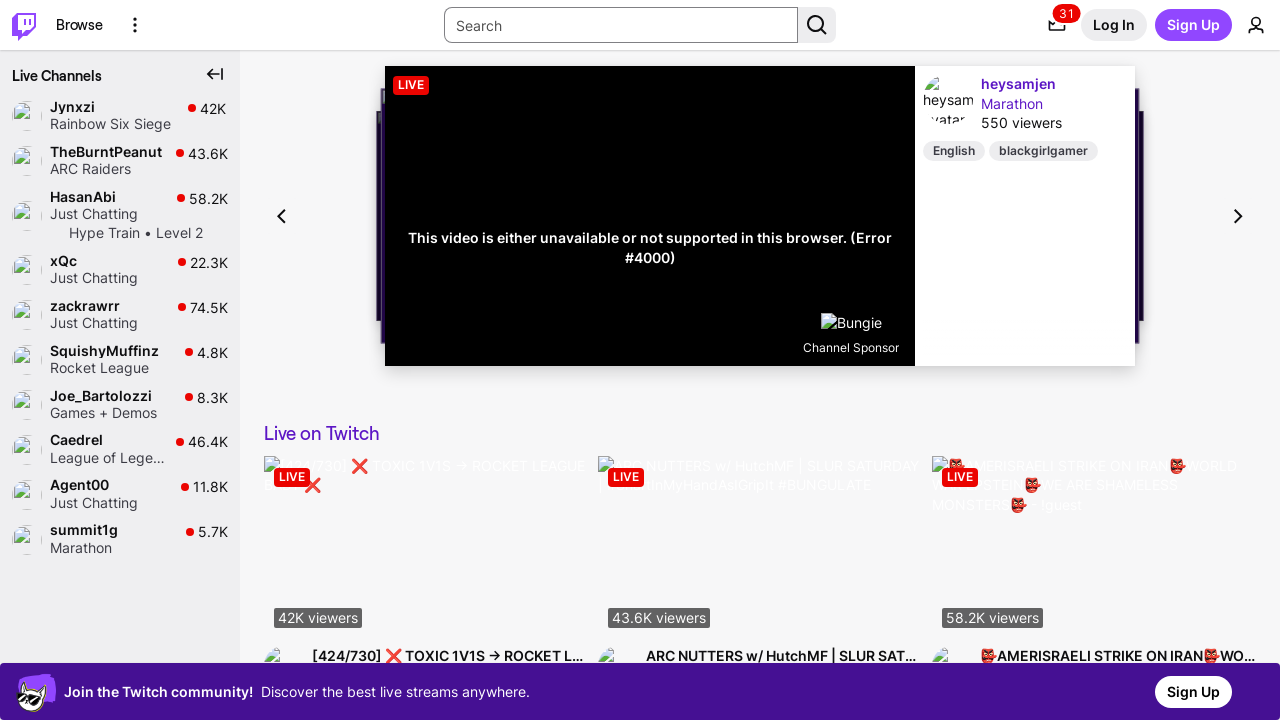

Waited for browse menu to load
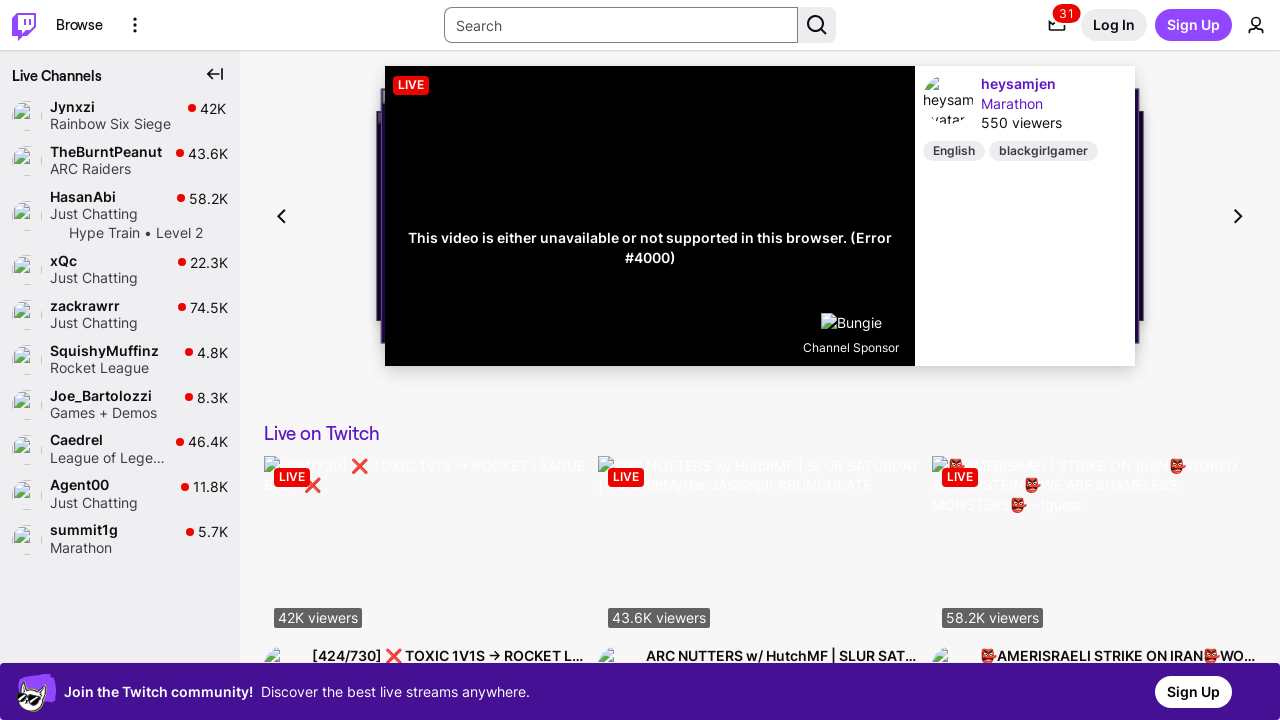

Waited for popular channels sidebar to load
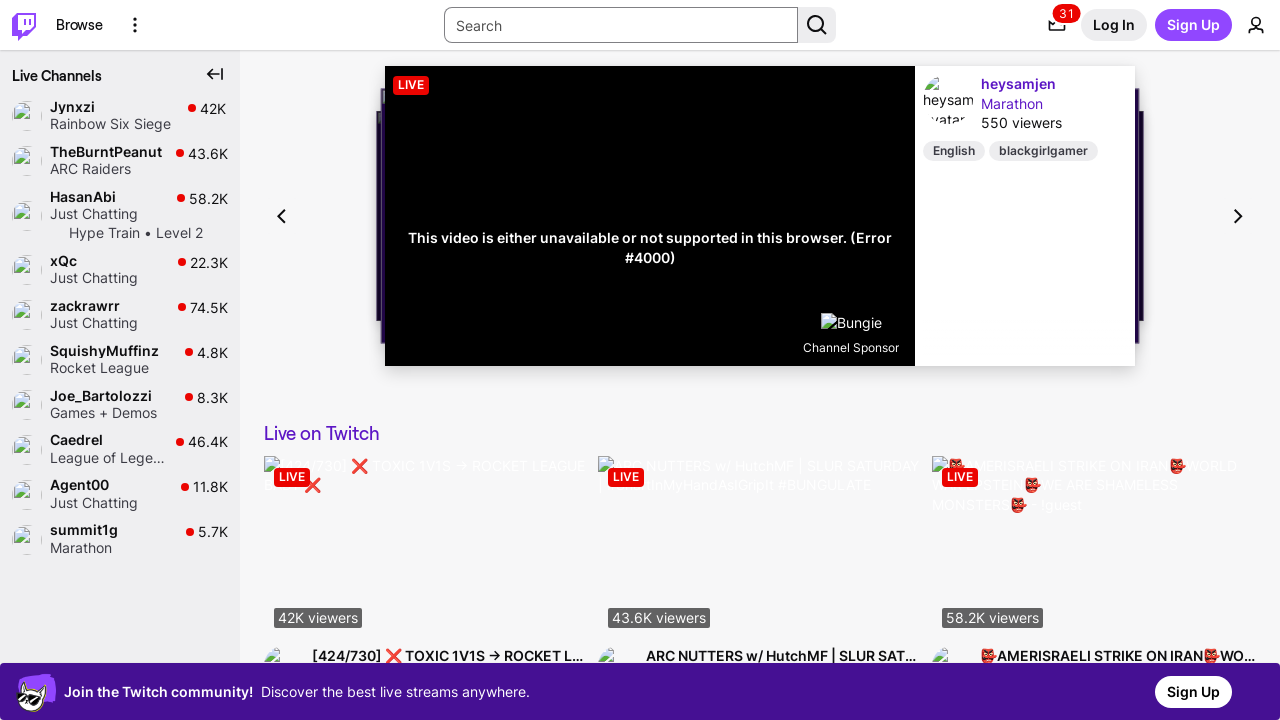

Located all popular channel elements in sidebar
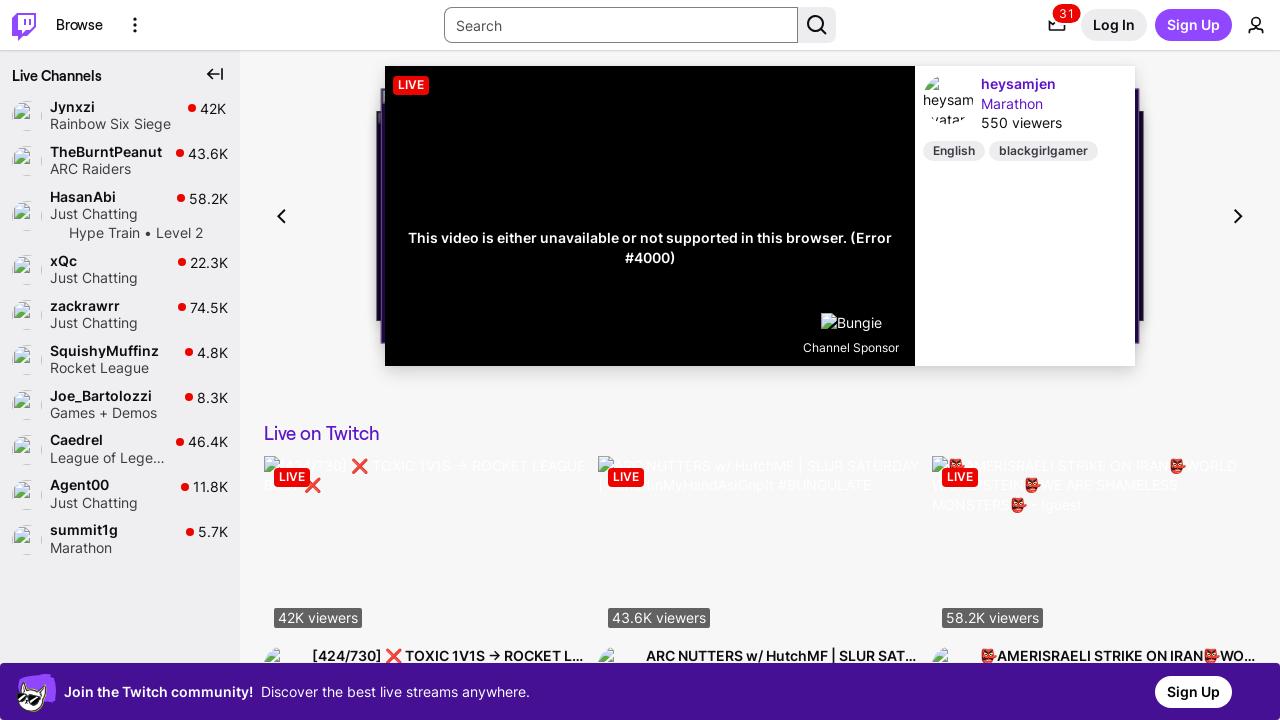

Retrieved most popular channel name: Jynxzi
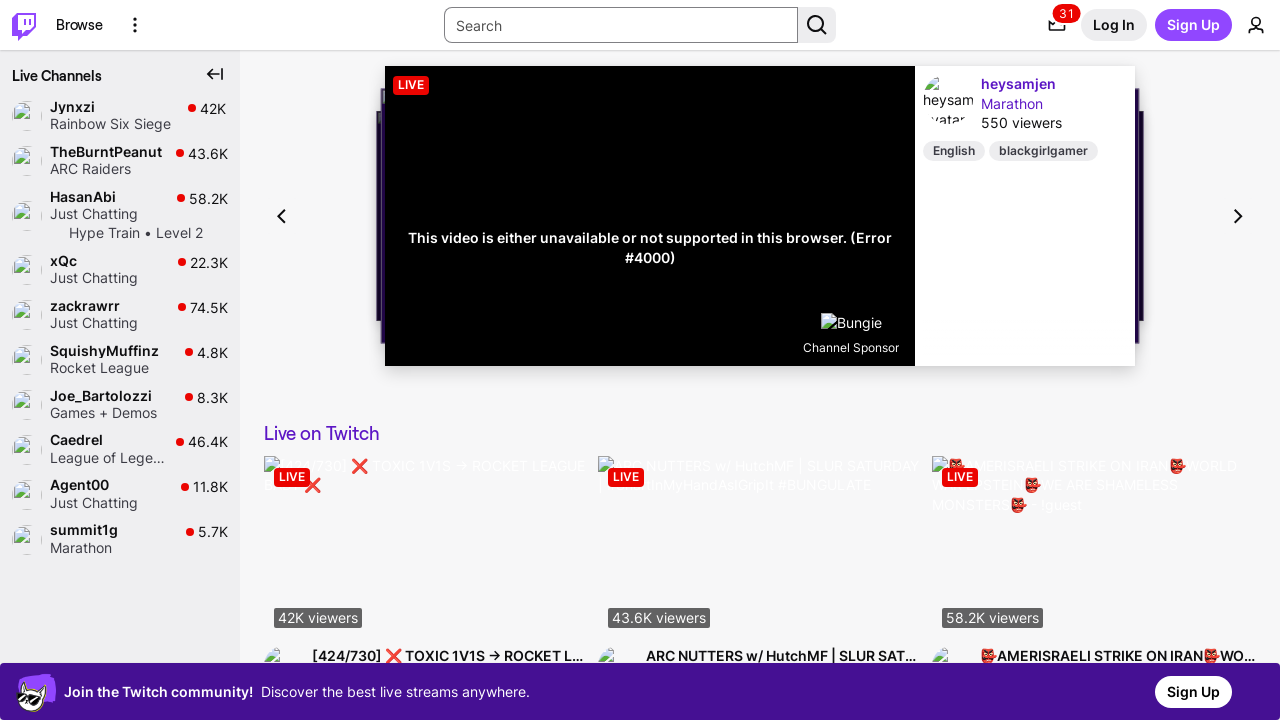

Clicked on most popular channel 'Jynxzi' at (117, 106) on [data-a-target='side-nav-title'] >> nth=0
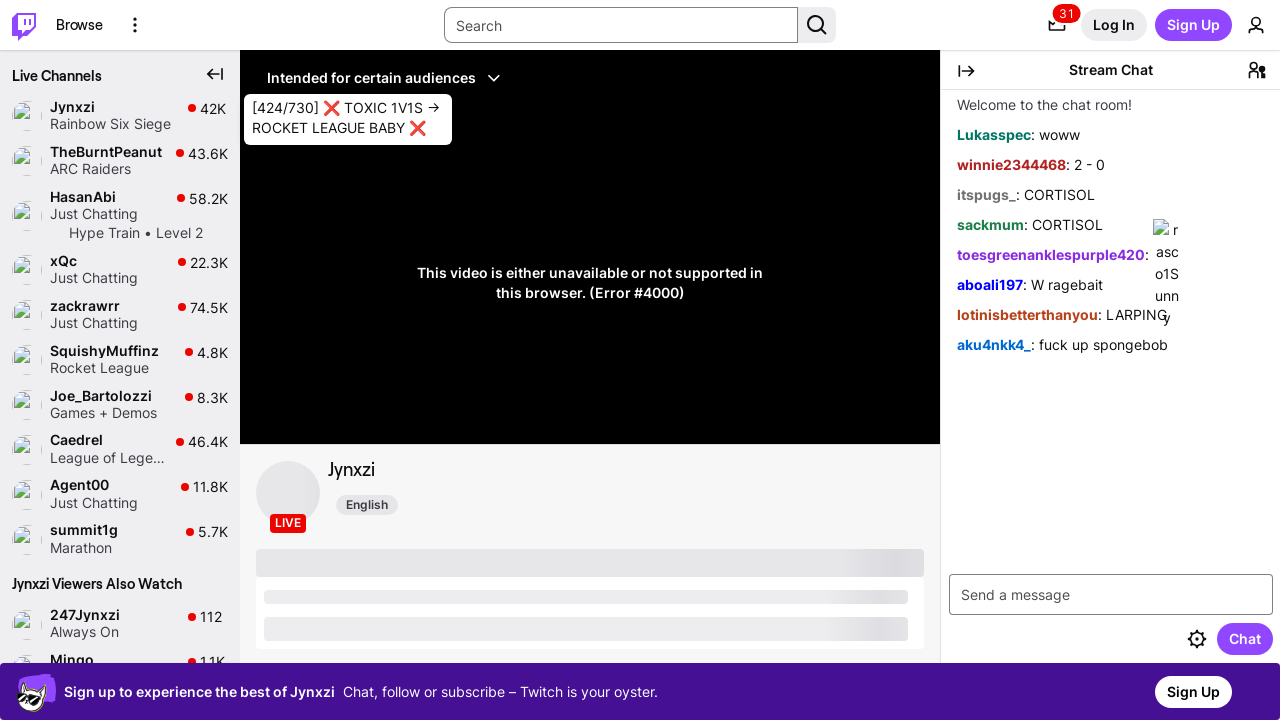

Waited for channel info content to load
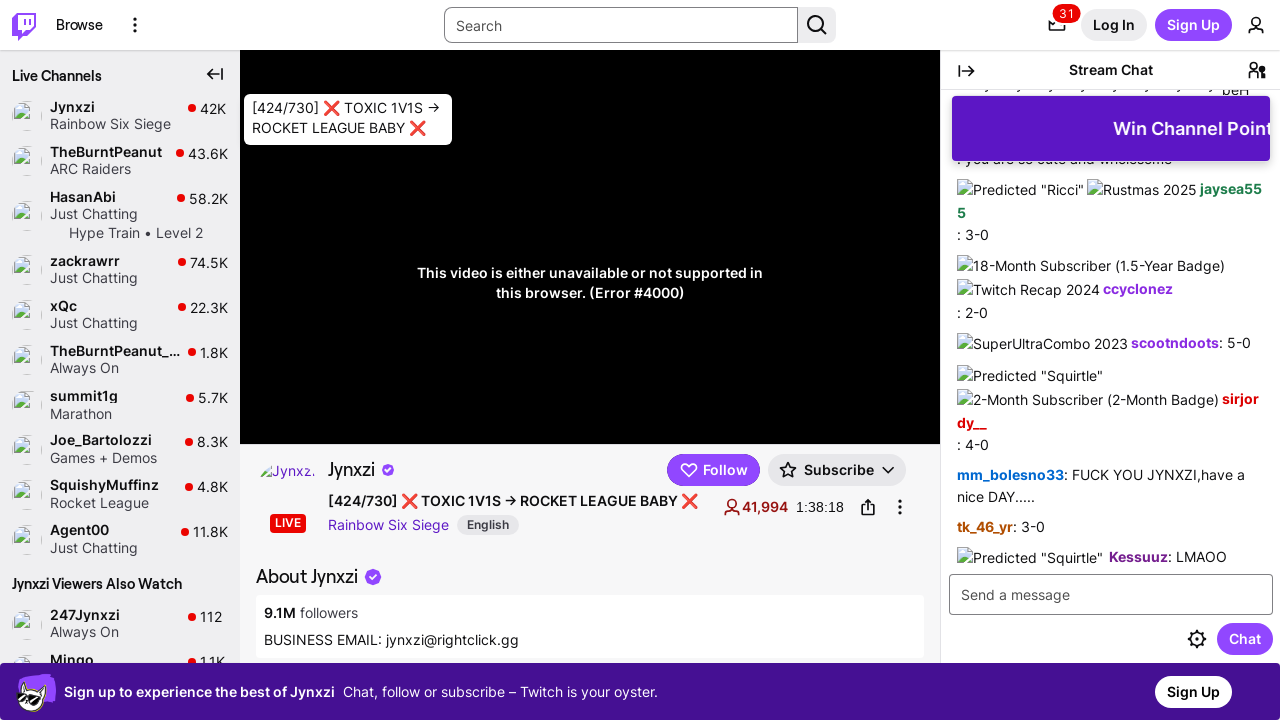

Waited 1000ms for channel page to fully render
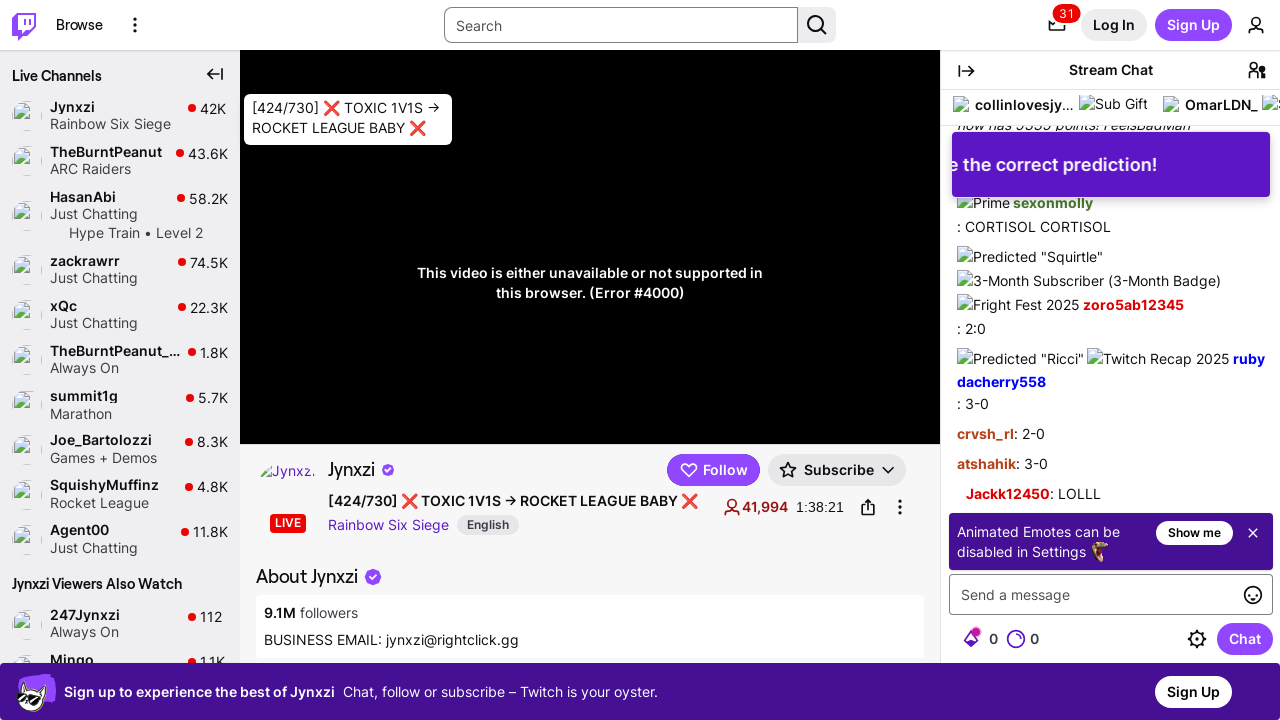

Retrieved channel page title: Jynxzi
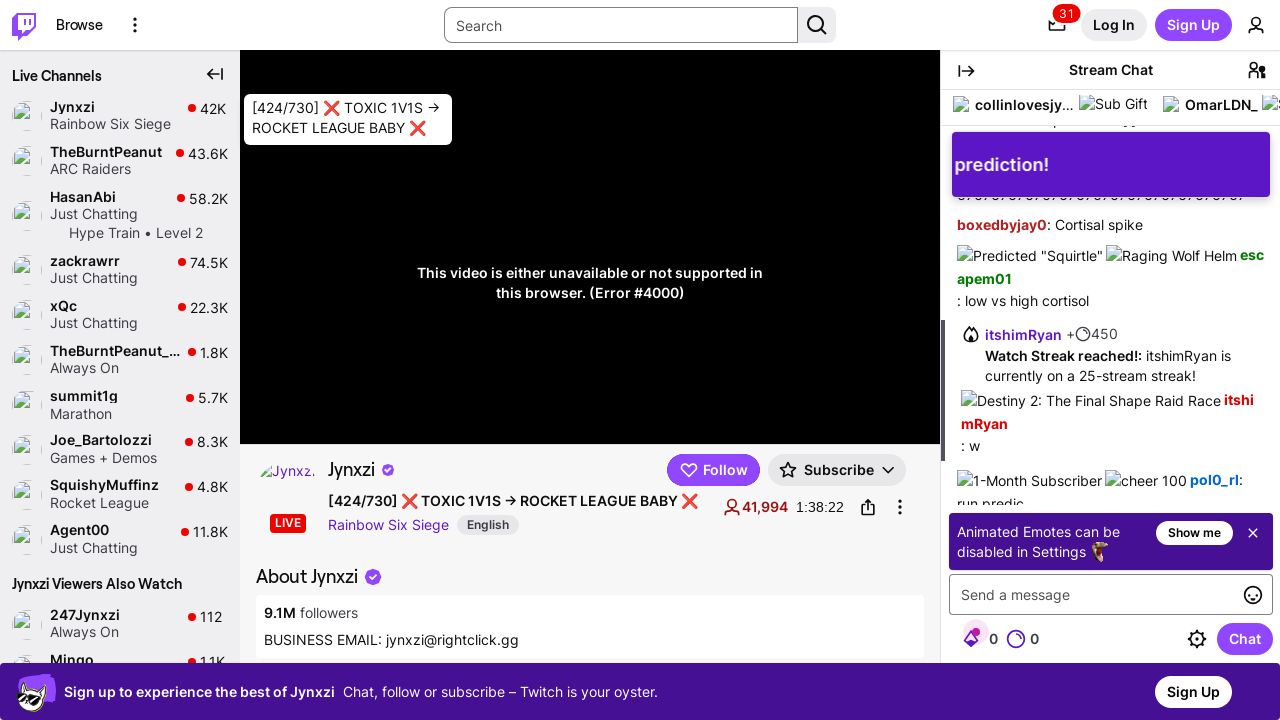

Verified that channel name 'Jynxzi' matches page title 'Jynxzi'
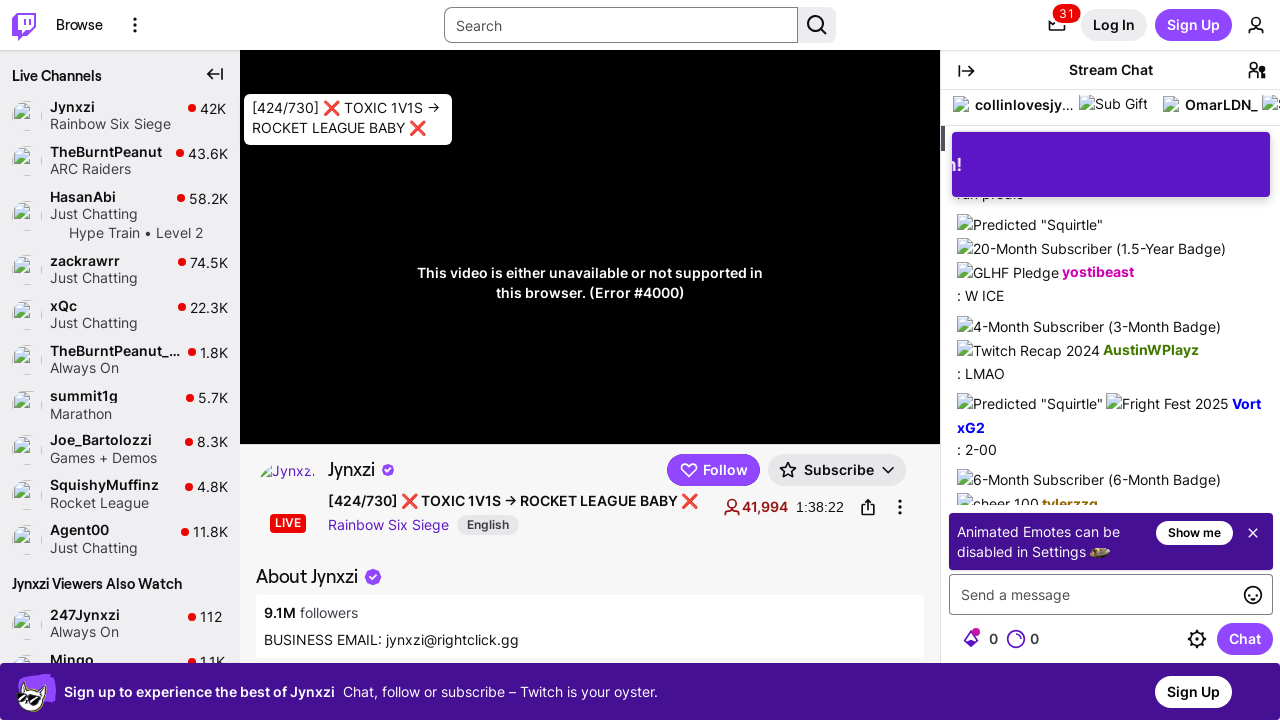

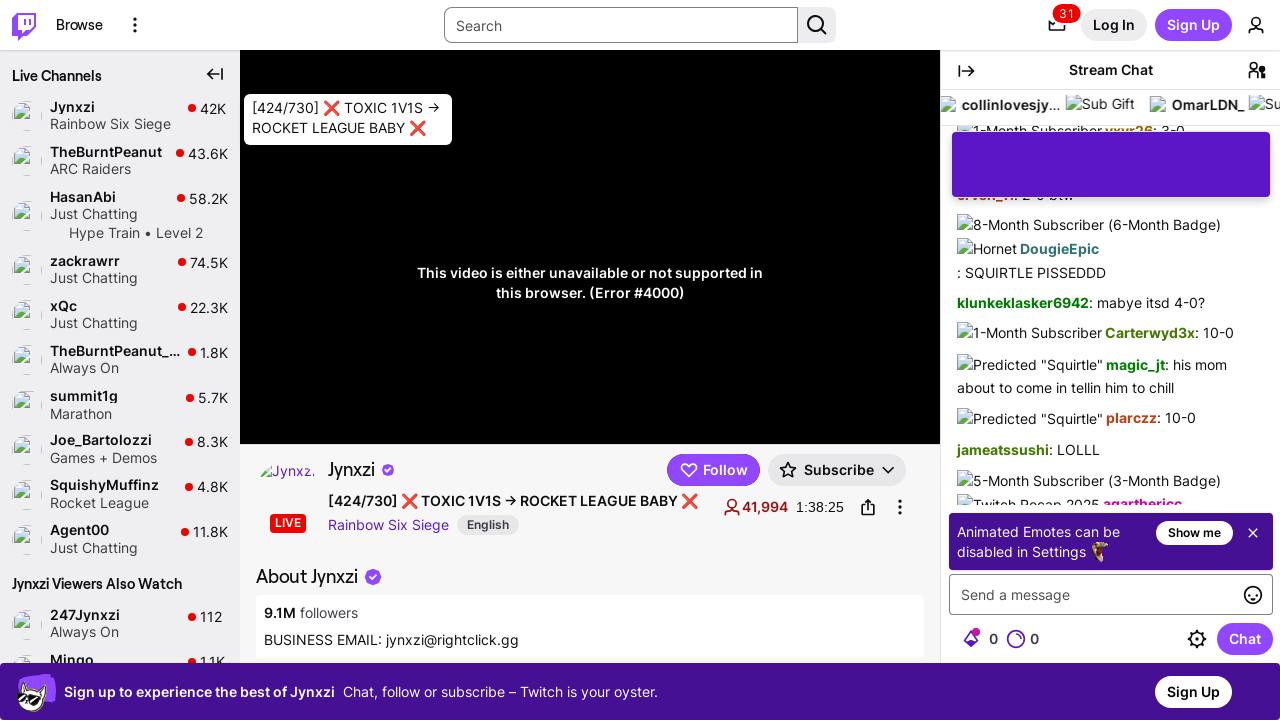